Navigates to the iCourse163 (Chinese MOOC platform) homepage and waits for it to load

Starting URL: https://www.icourse163.org/

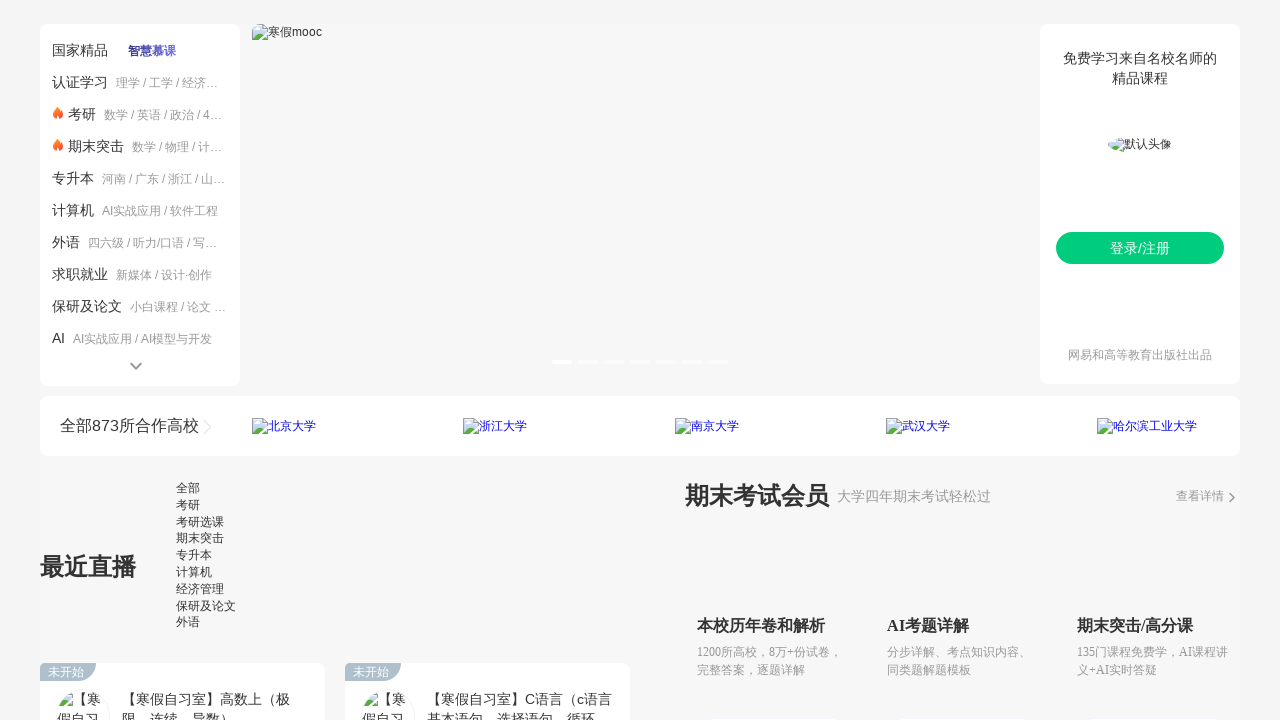

Navigated to iCourse163 homepage and waited for DOM content to load
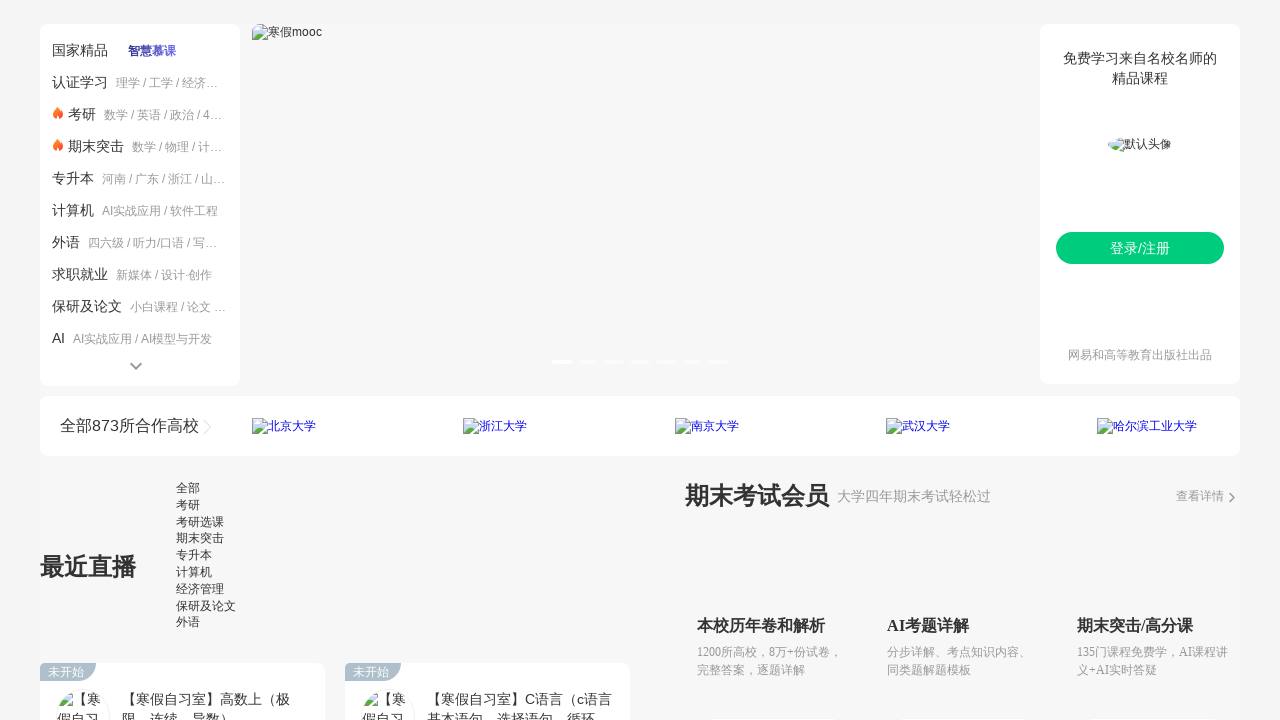

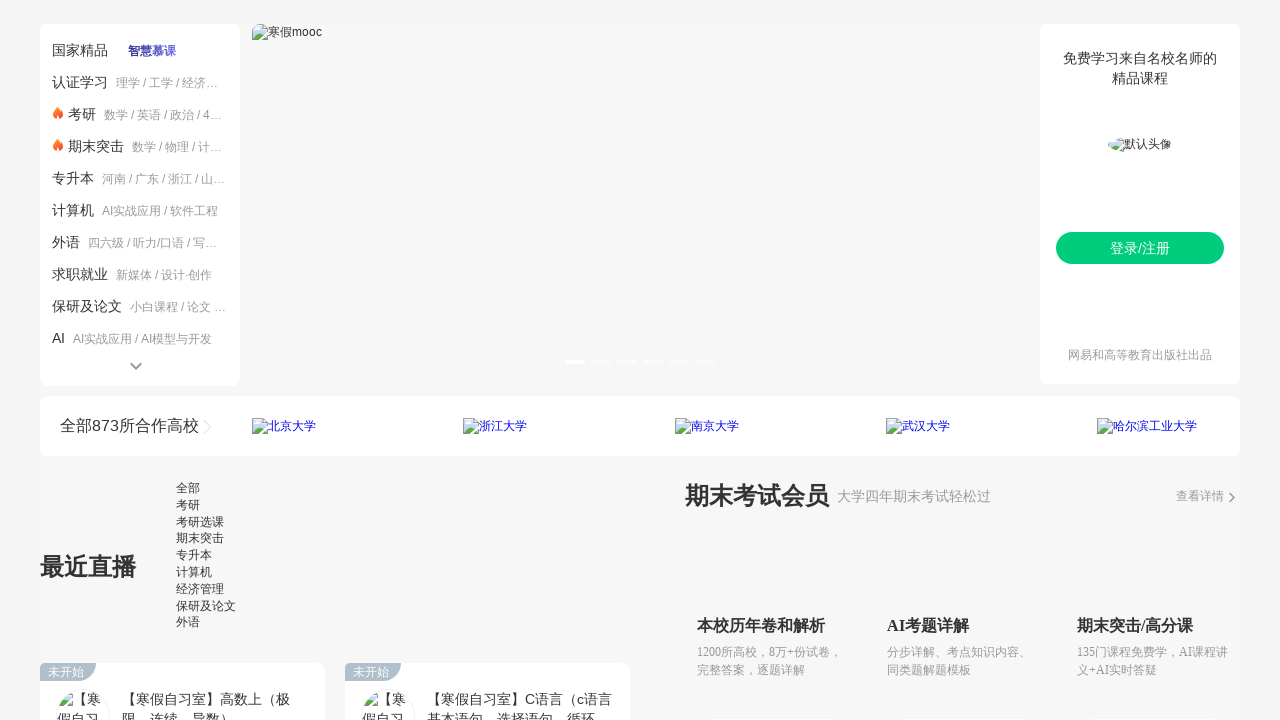